Tests a demo login form by filling in credentials and submitting the form, then verifying the redirect URL

Starting URL: https://www.stealmylogin.com/demo.html

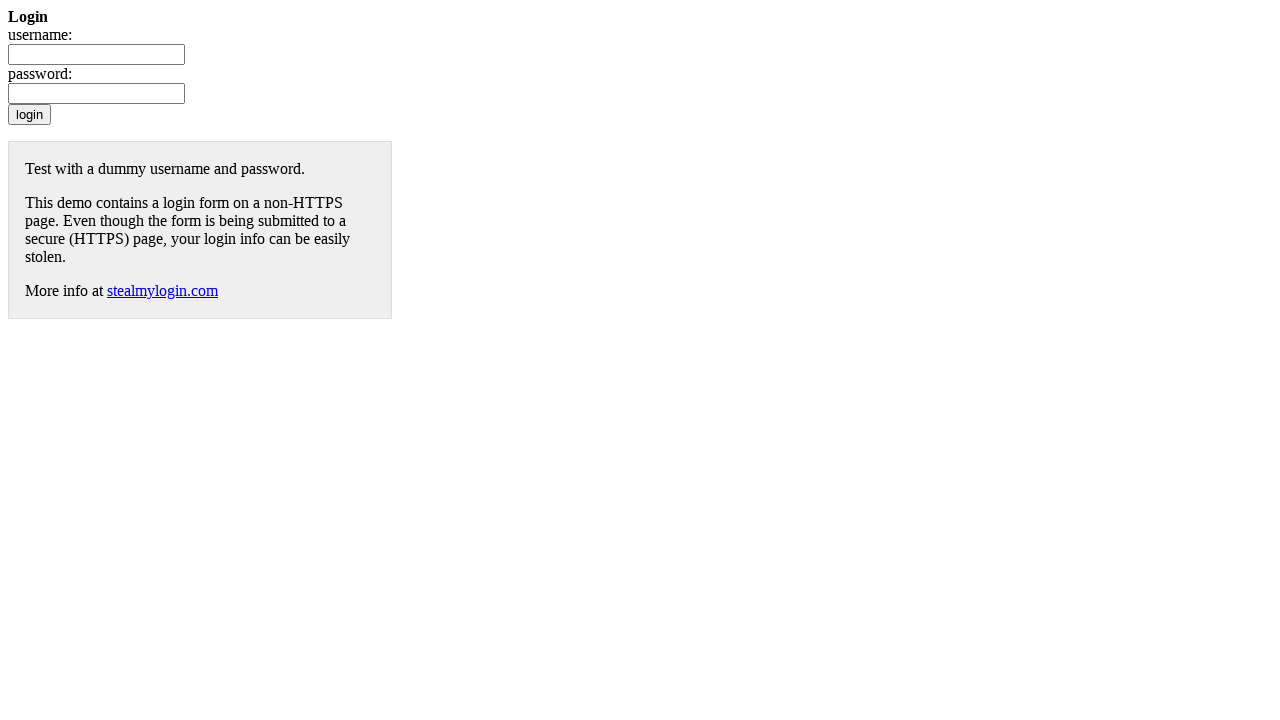

Filled username field with 'testuser123' on input[name='username']
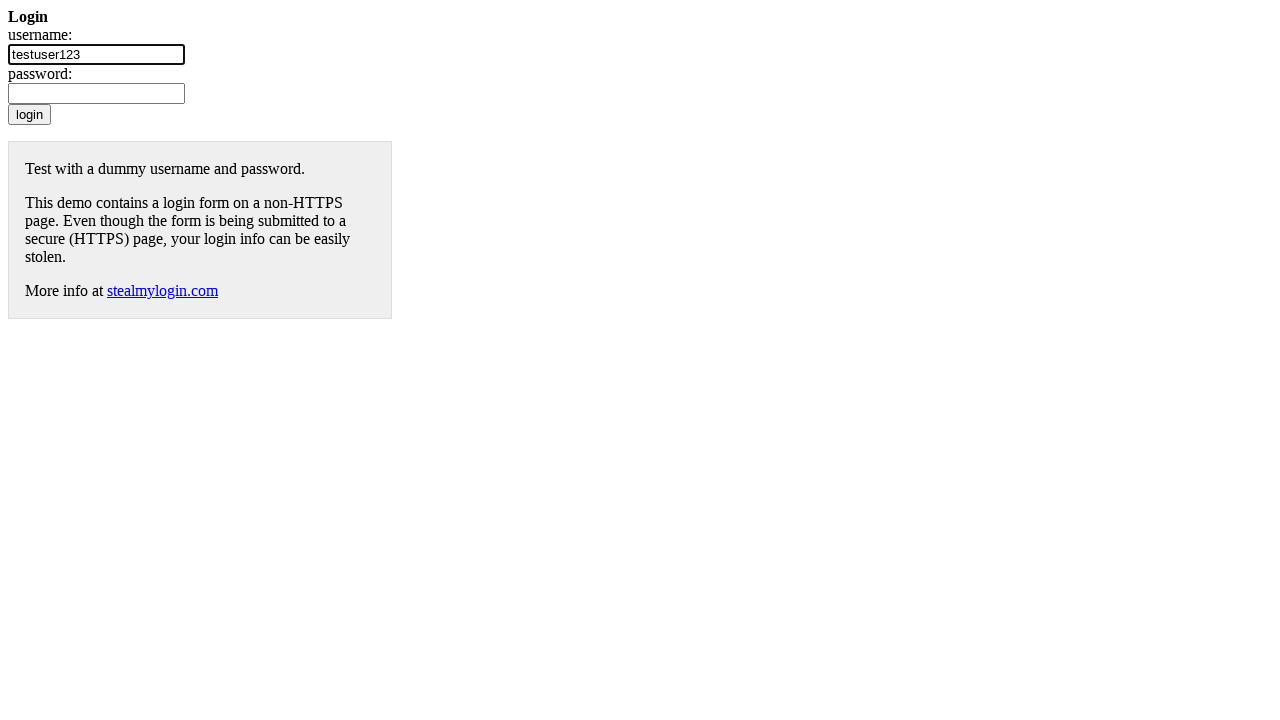

Filled password field with 'testpass456' on input[name='password']
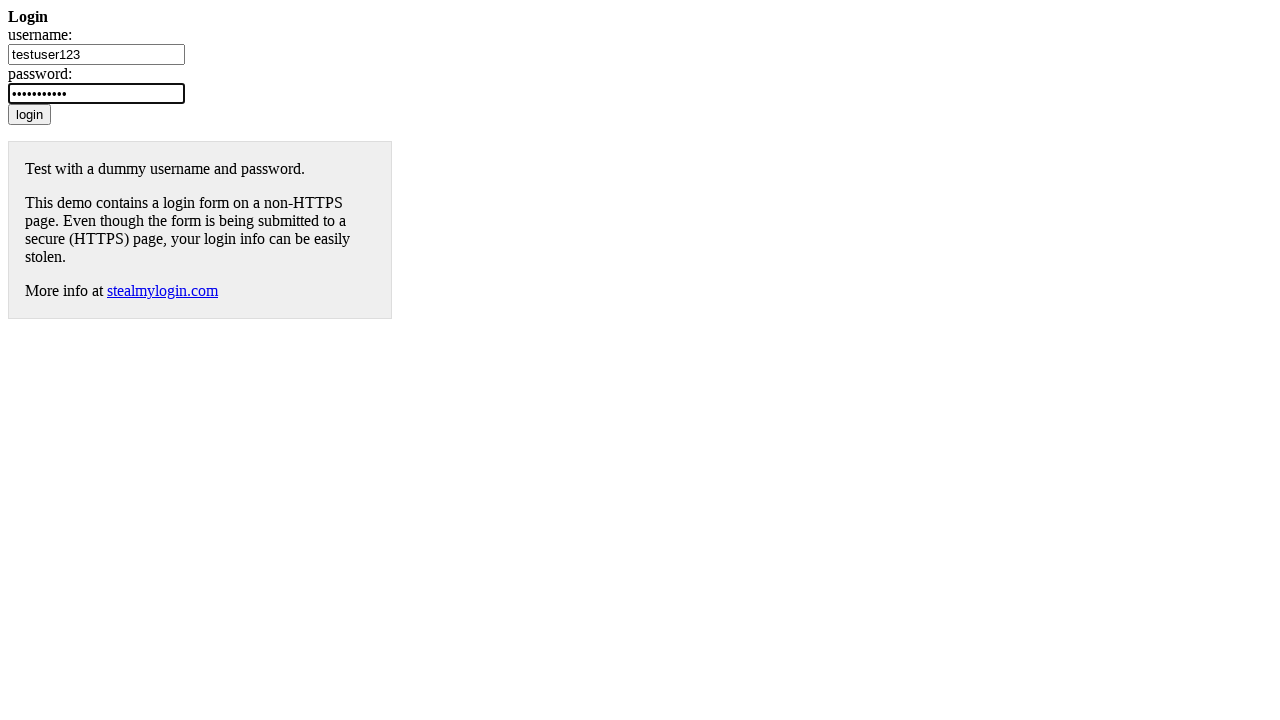

Clicked login button to submit credentials at (30, 114) on input[type='submit']
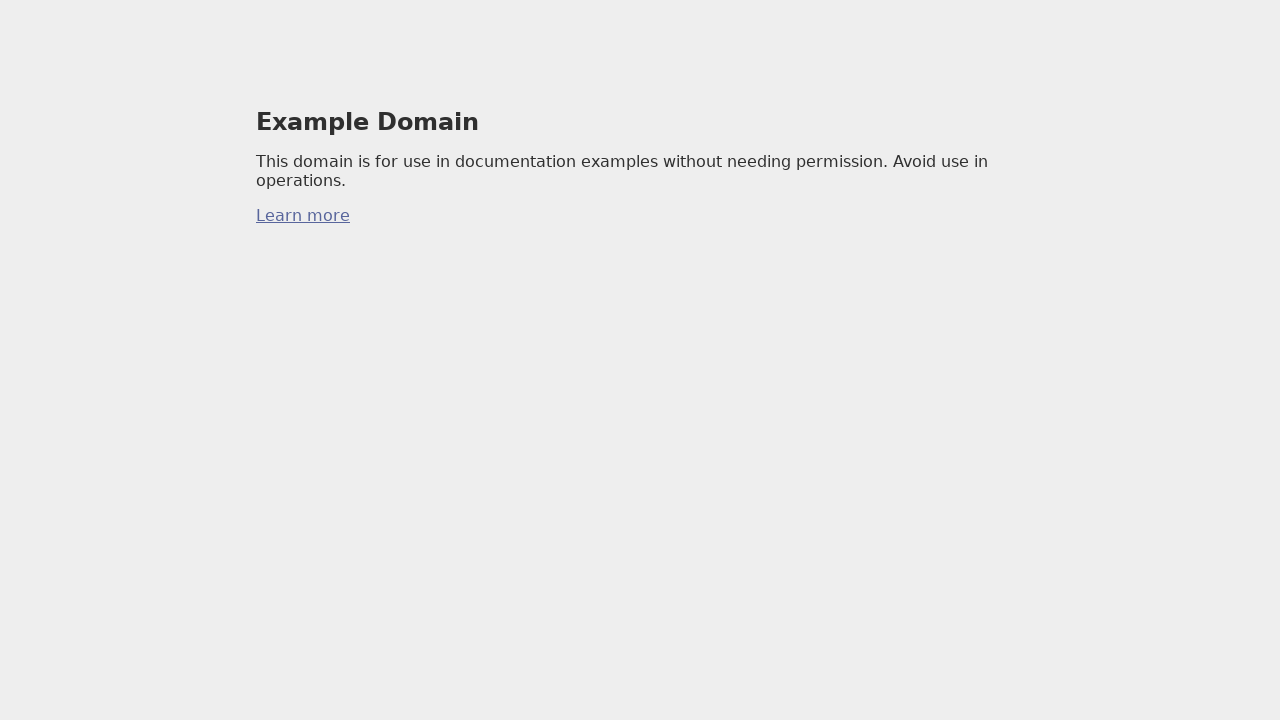

Waited for page to load after form submission
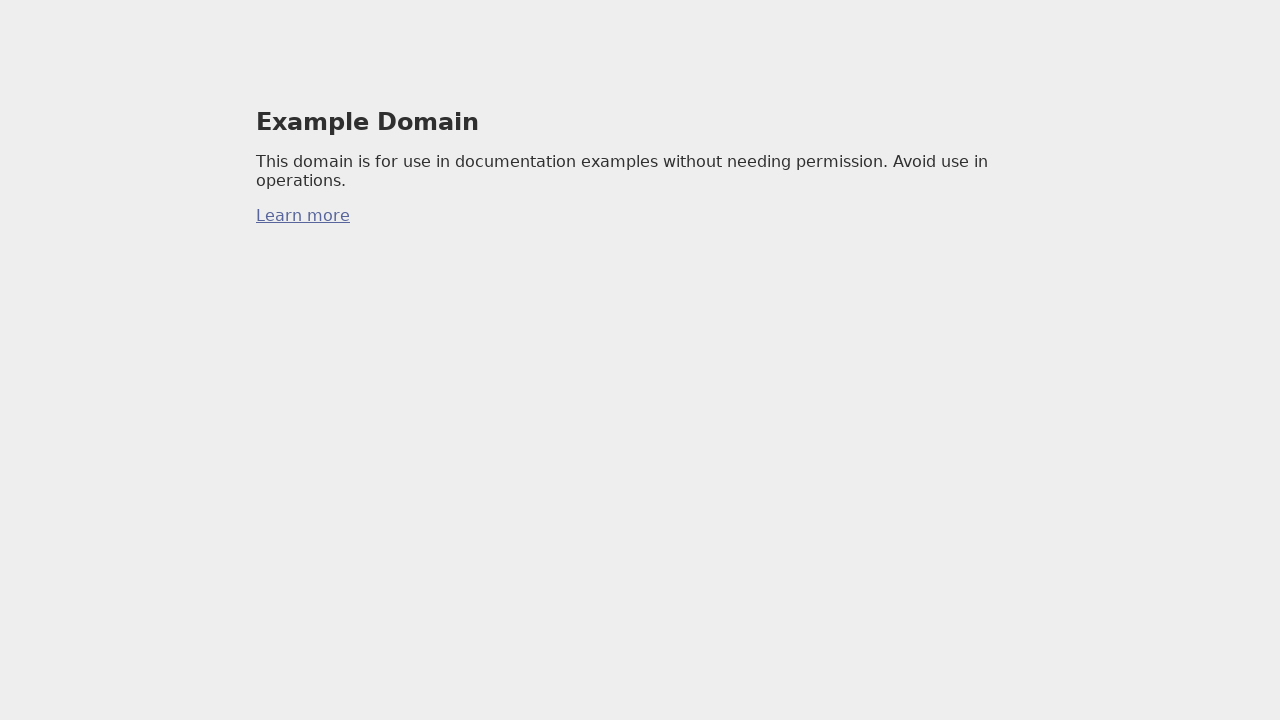

Captured current URL: https://example.com/
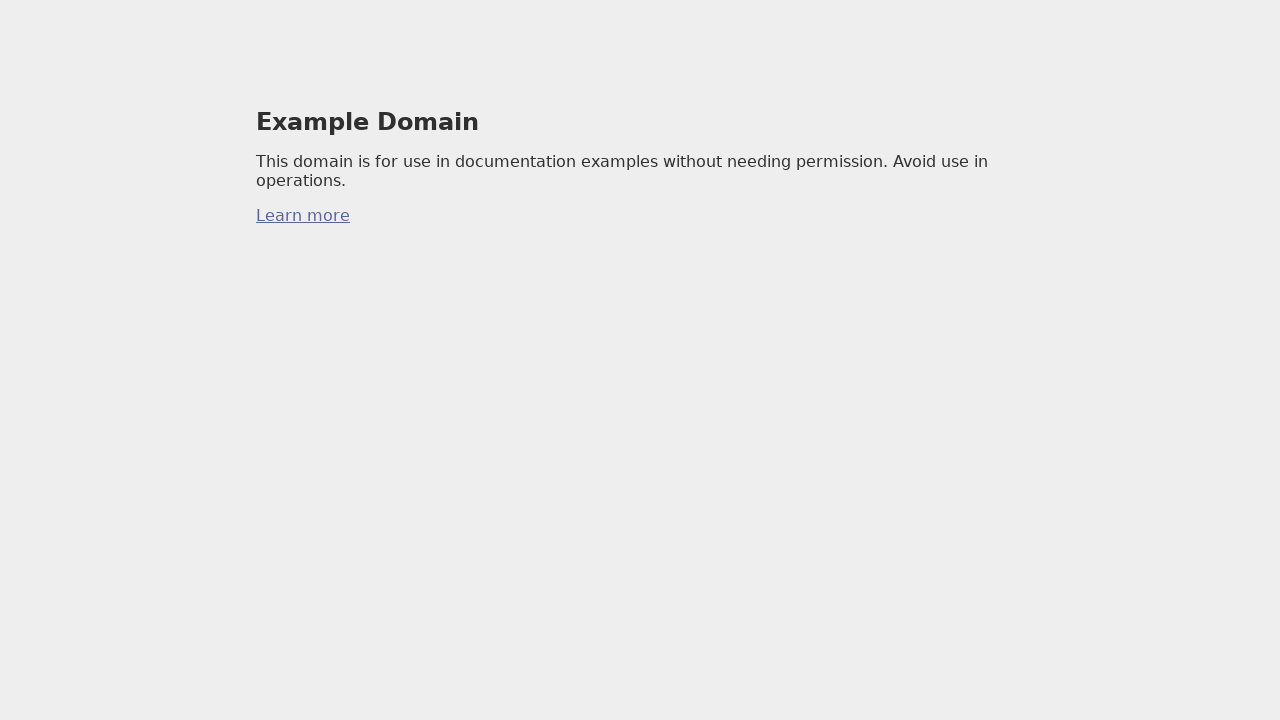

URL verification successful - redirected to expected page
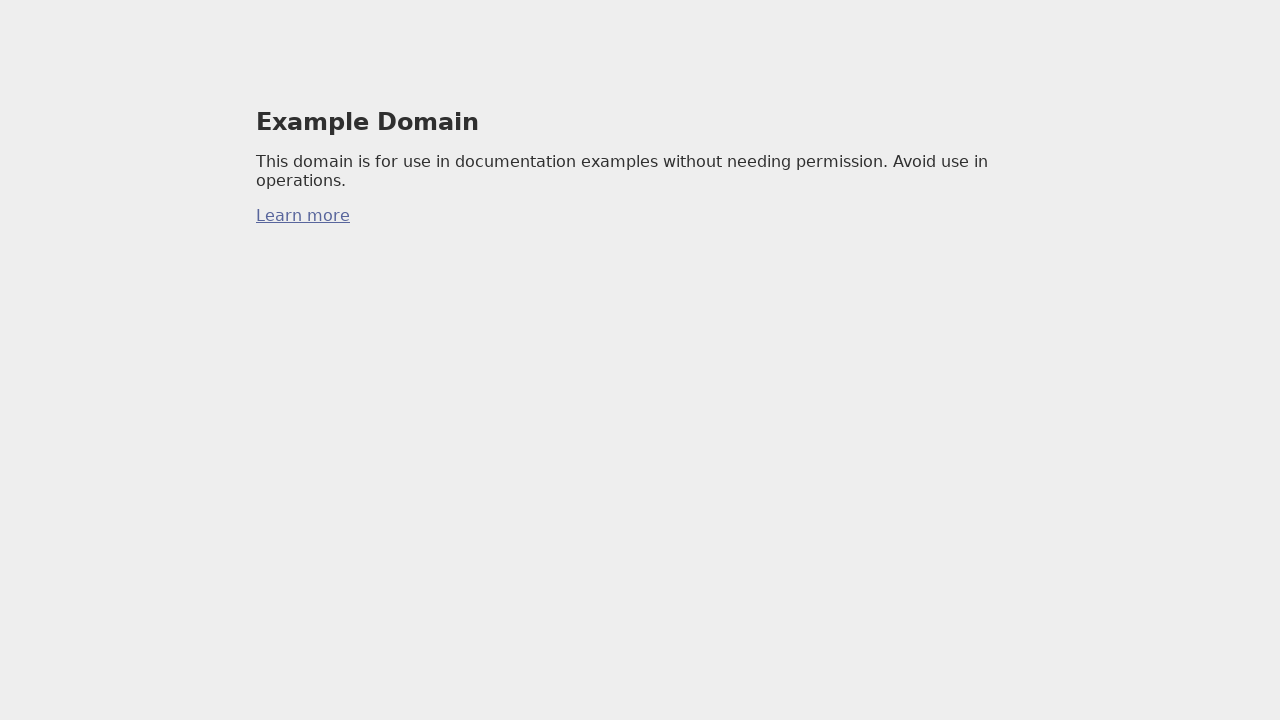

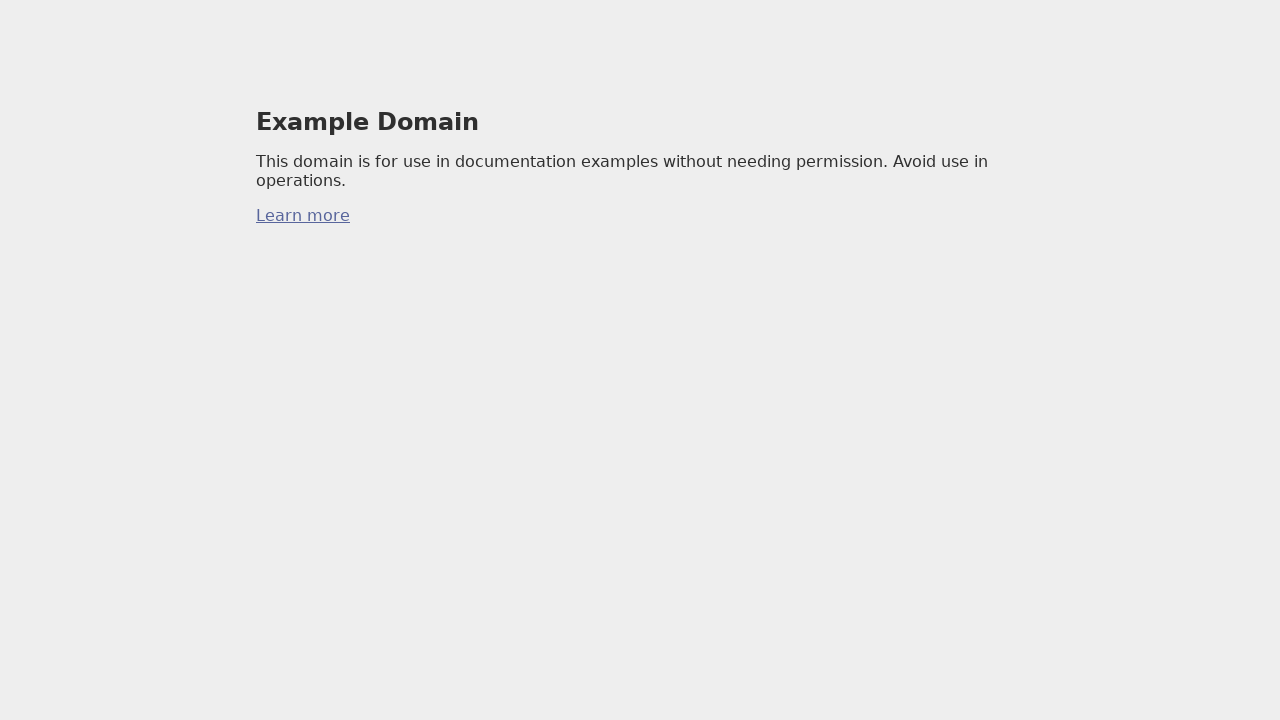